Tests hover interaction on a jQuery UI menu by hovering over the "Enabled" menu option, waiting for a submenu to appear, clicking on the "Back to JQuery UI" option, and verifying the page contains "Widgets" text.

Starting URL: https://the-internet.herokuapp.com/jqueryui/menu

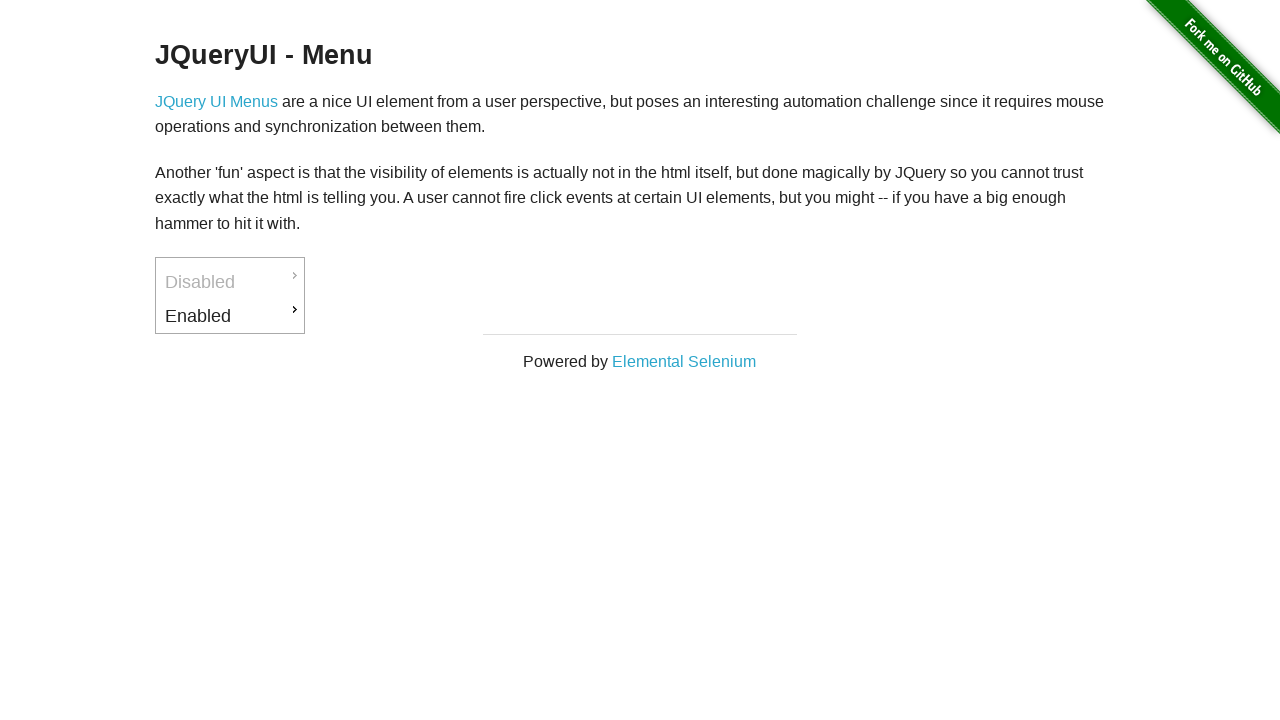

Hovered over 'Enabled' menu option to reveal submenu at (230, 316) on li#ui-id-3
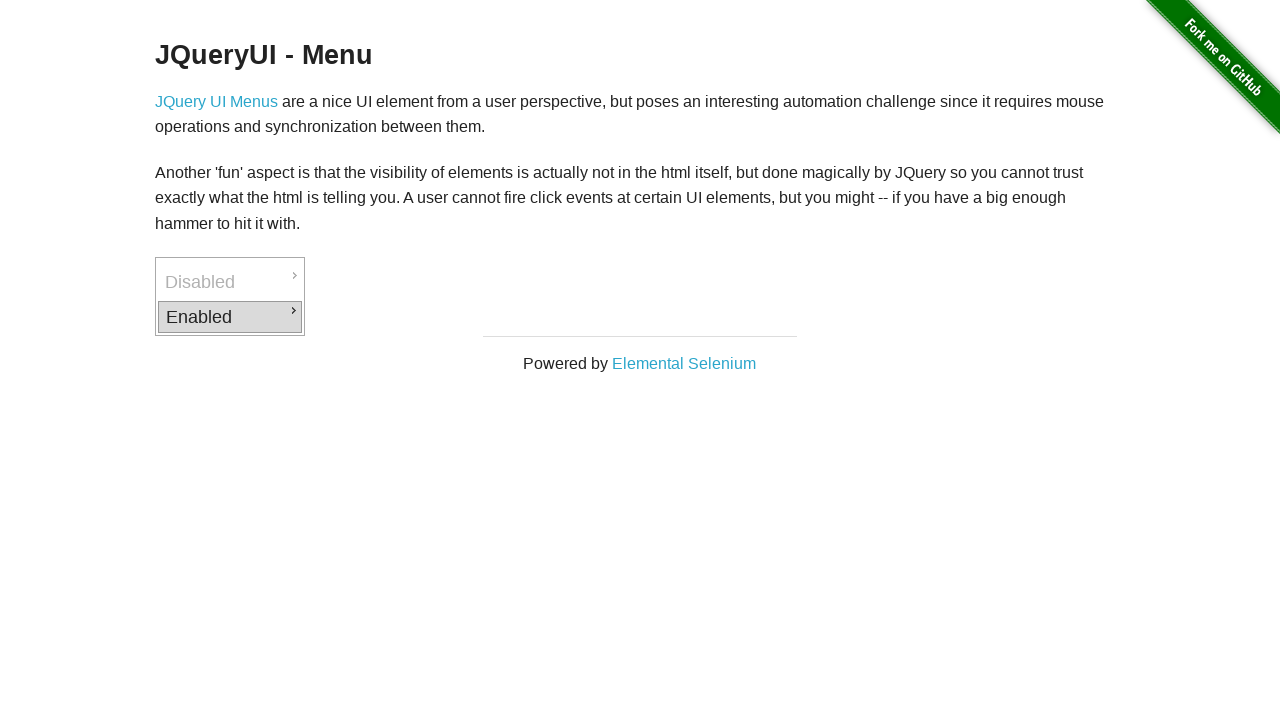

Waited for 'Back to JQuery UI' submenu item to become visible
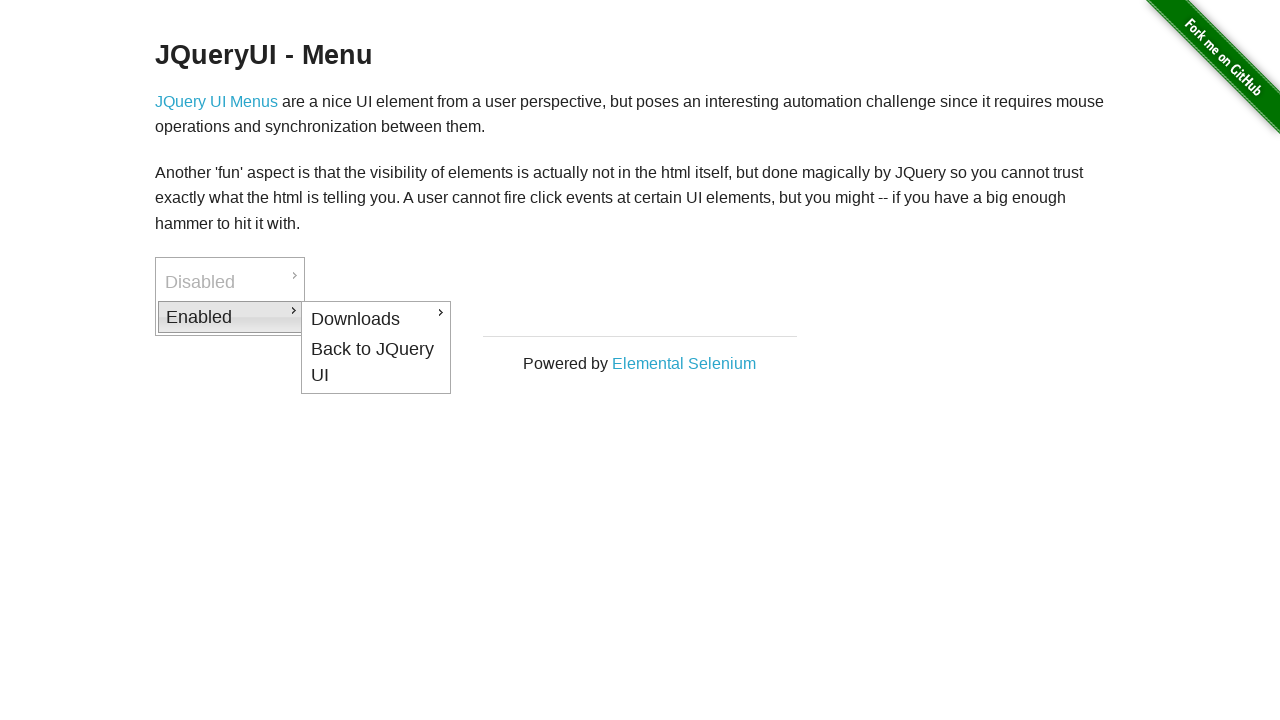

Clicked on 'Back to JQuery UI' submenu option at (376, 362) on li#ui-id-8
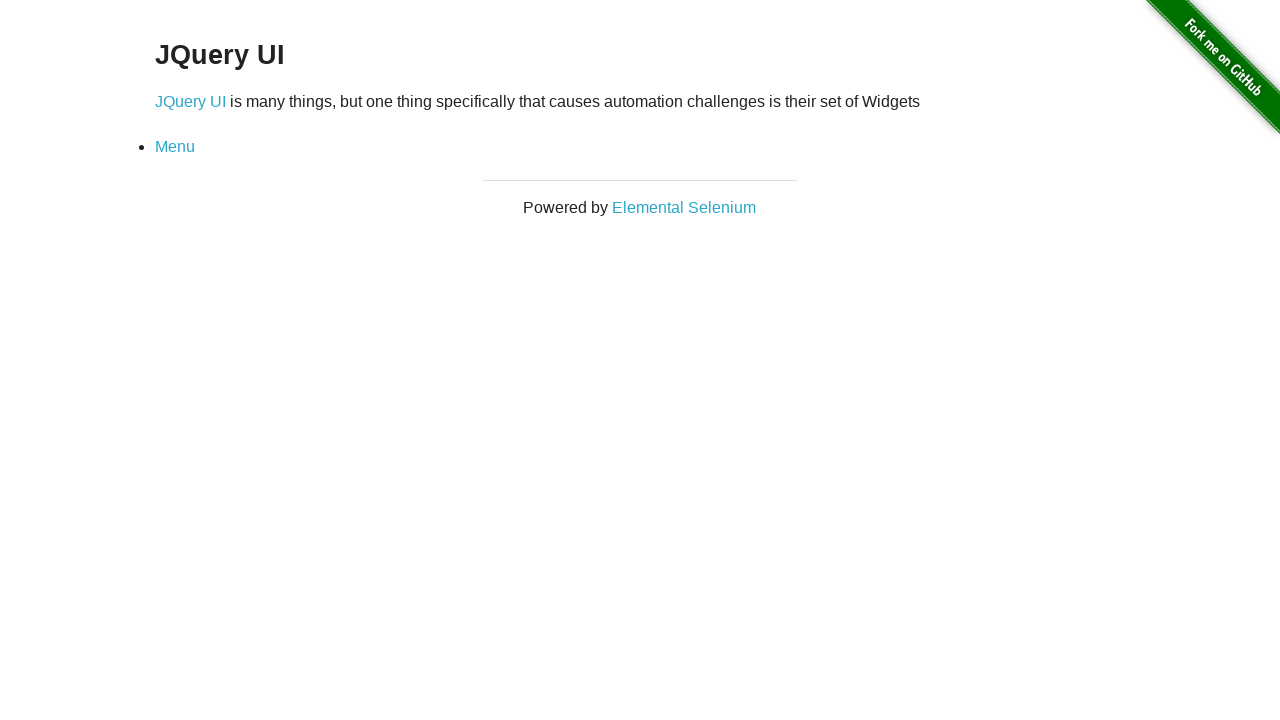

Waited for page body to load
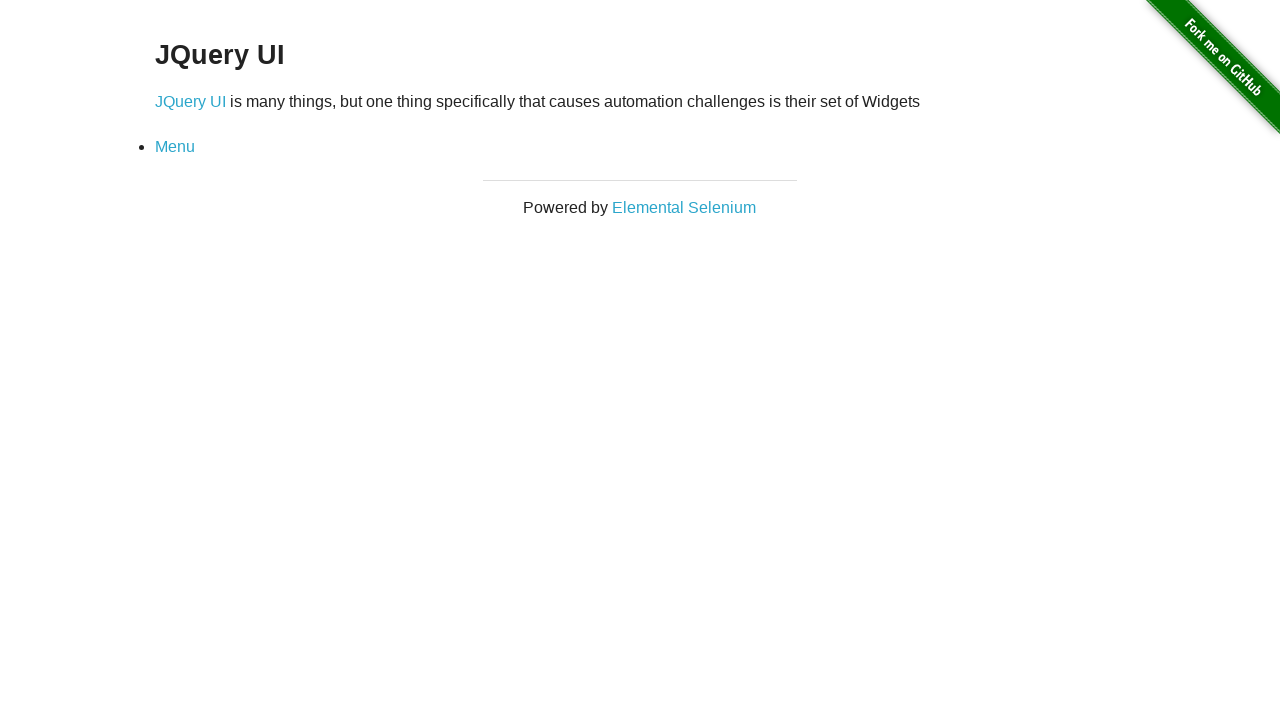

Retrieved page body text content
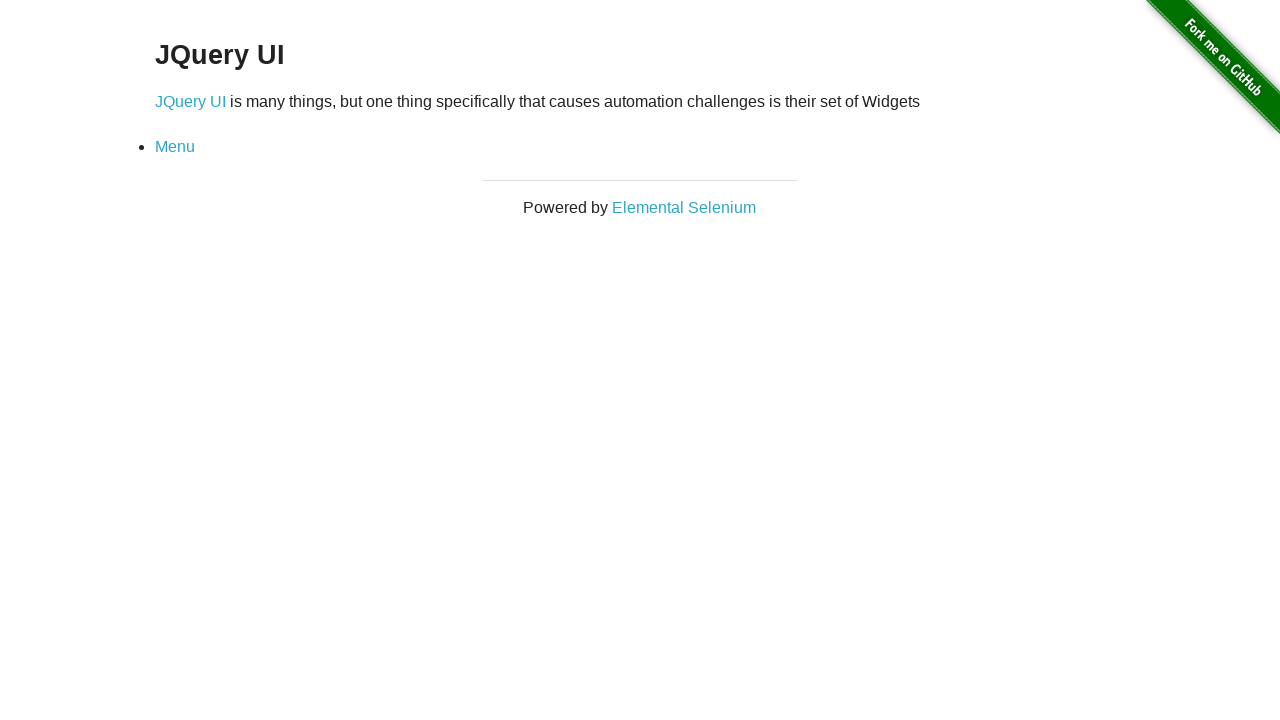

Verified page contains 'Widgets' text
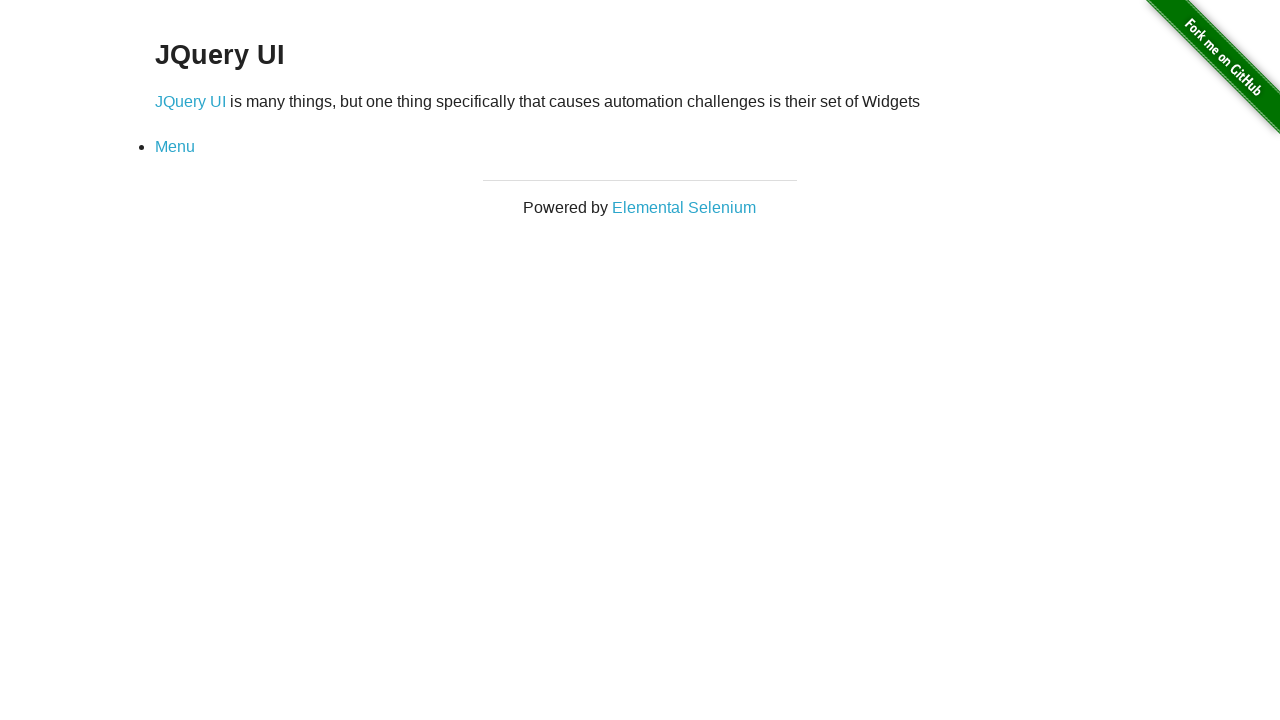

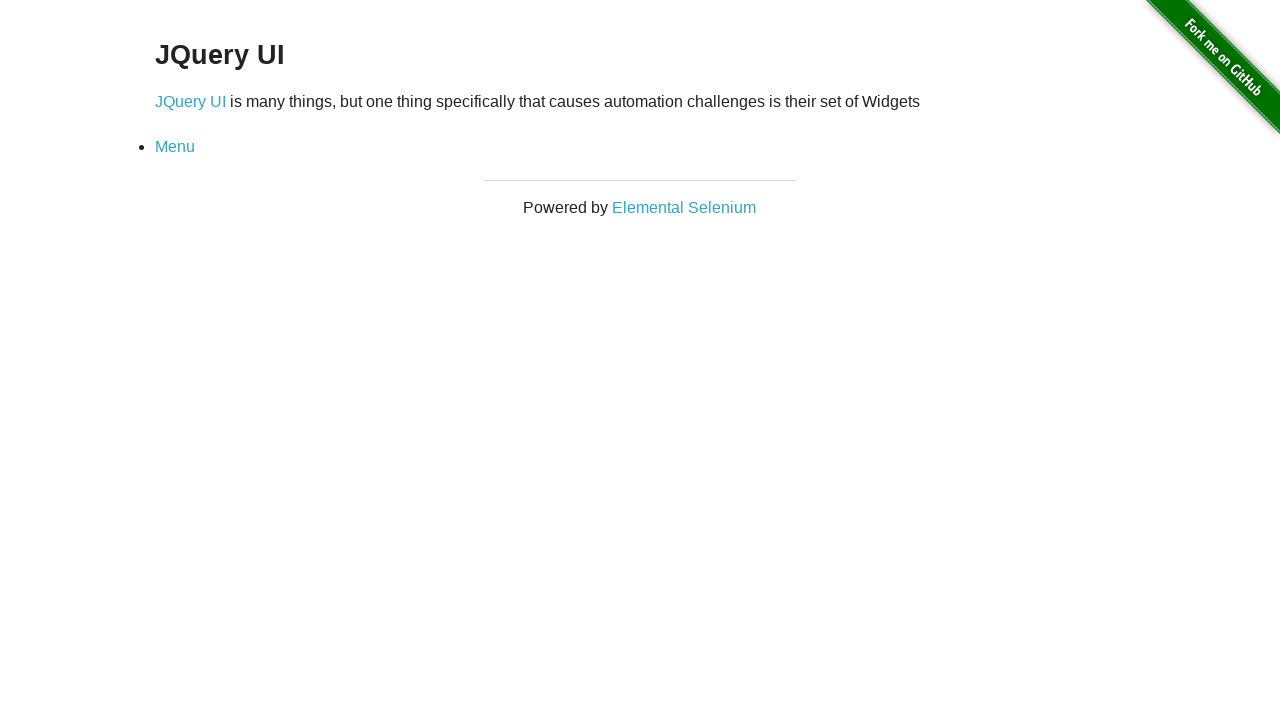